Tests navigation to speak-ukrainian.org.ua with Chrome certificate handling

Starting URL: https://speak-ukrainian.org.ua/

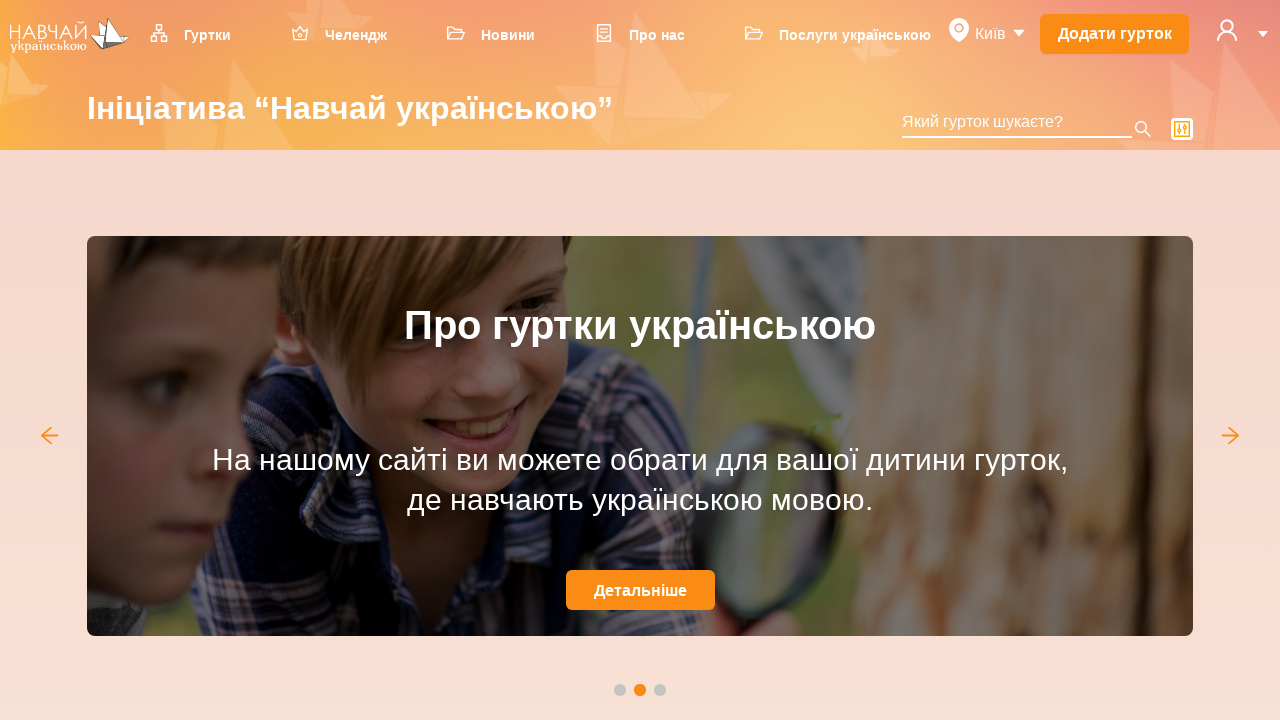

Waited for page to fully load with network idle state
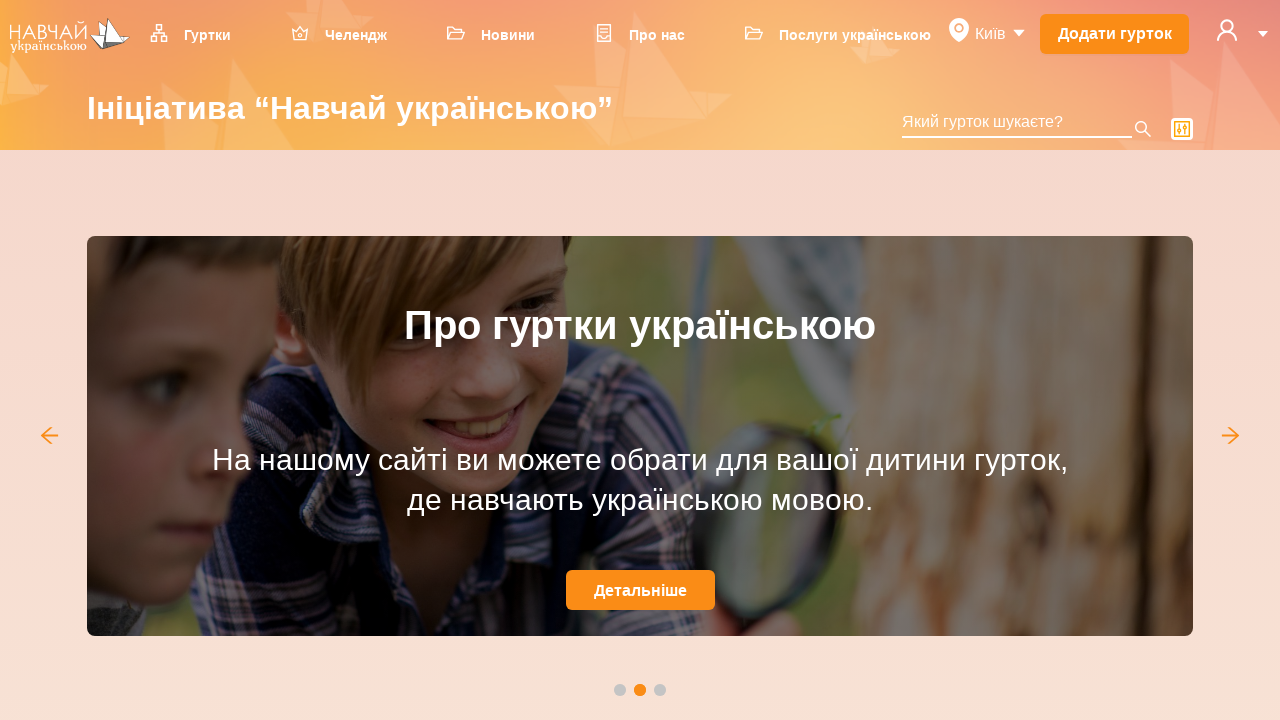

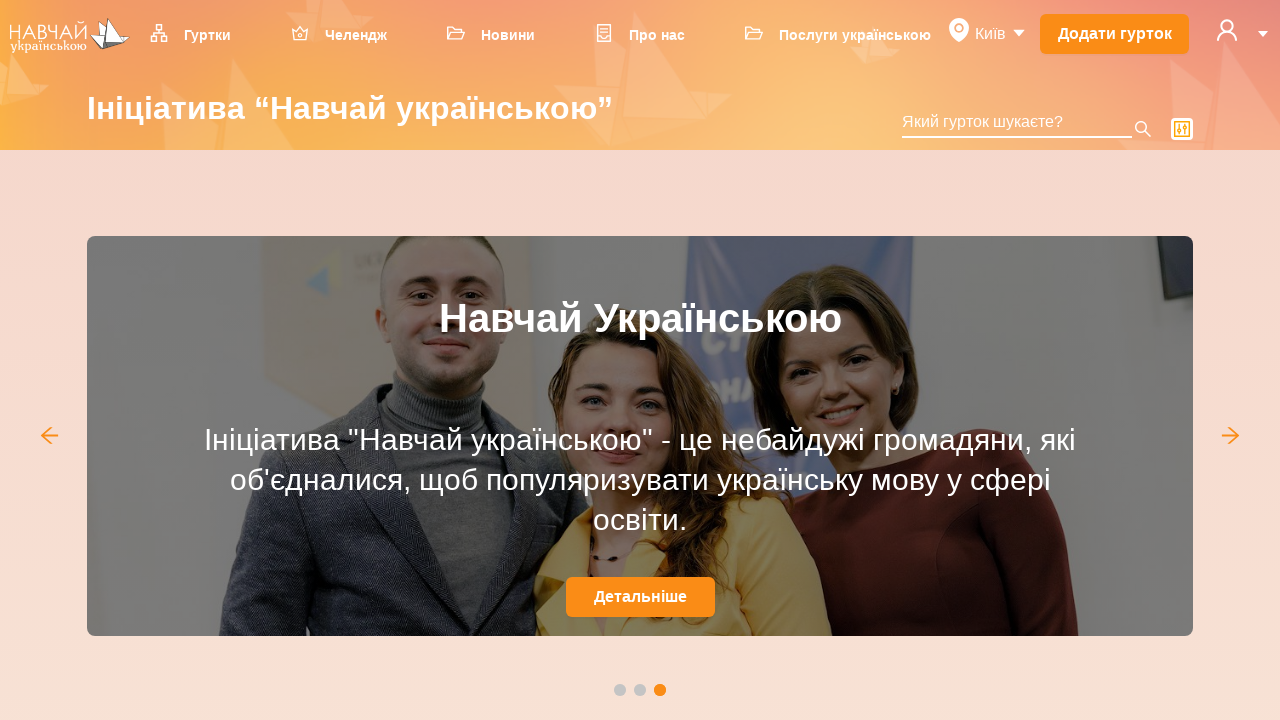